Tests opting out of A/B tests by setting the opt-out cookie on the homepage before navigating to the A/B test page.

Starting URL: http://the-internet.herokuapp.com

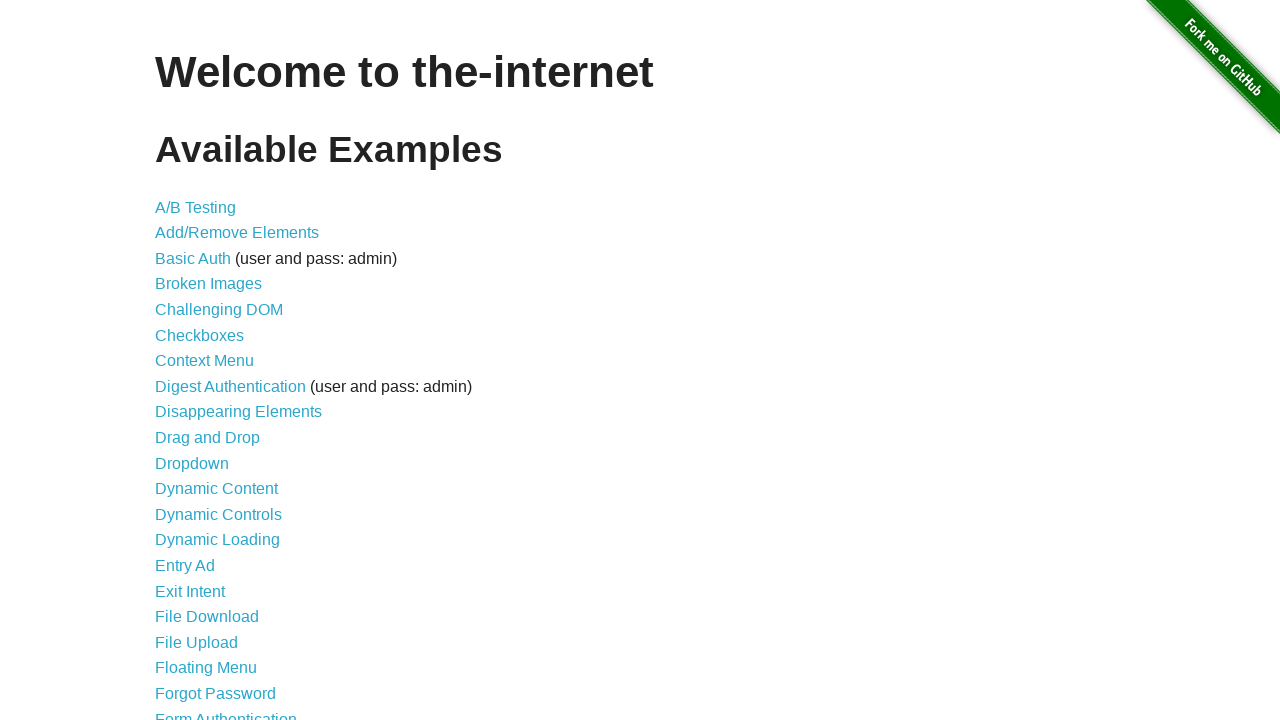

Added optimizelyOptOut cookie to opt out of A/B tests
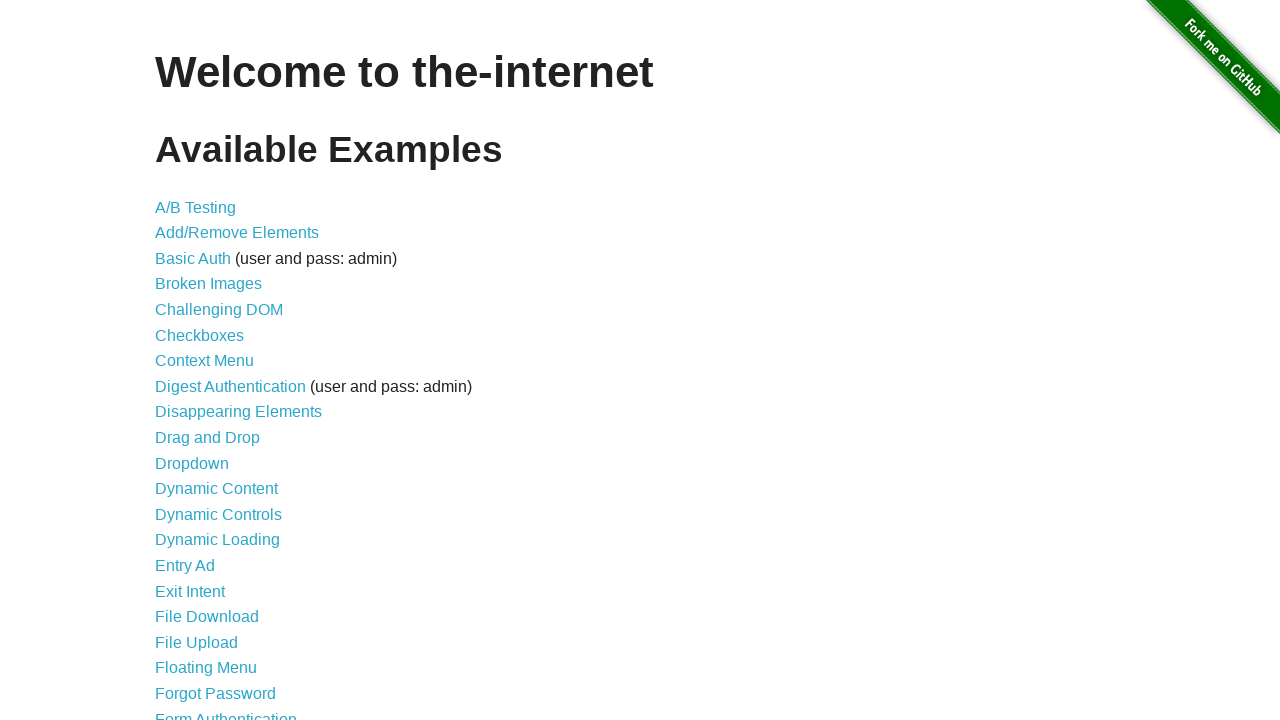

Navigated to A/B test page
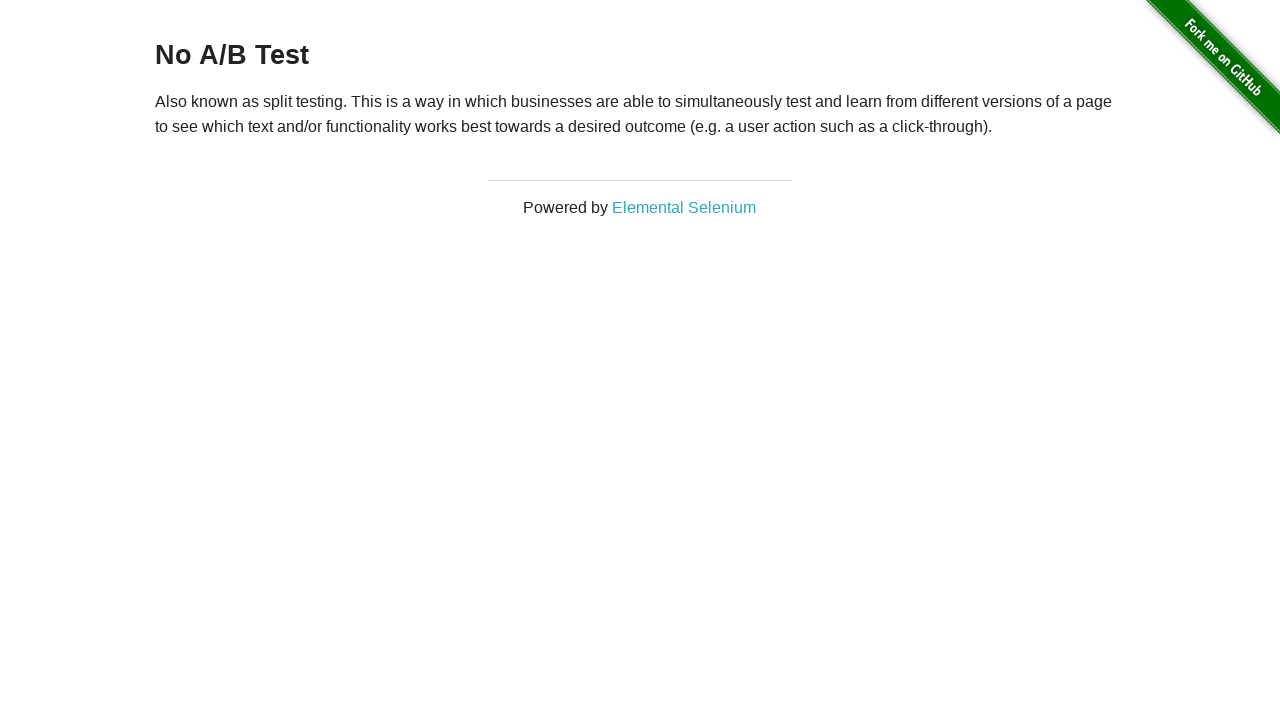

Retrieved heading text: 'No A/B Test'
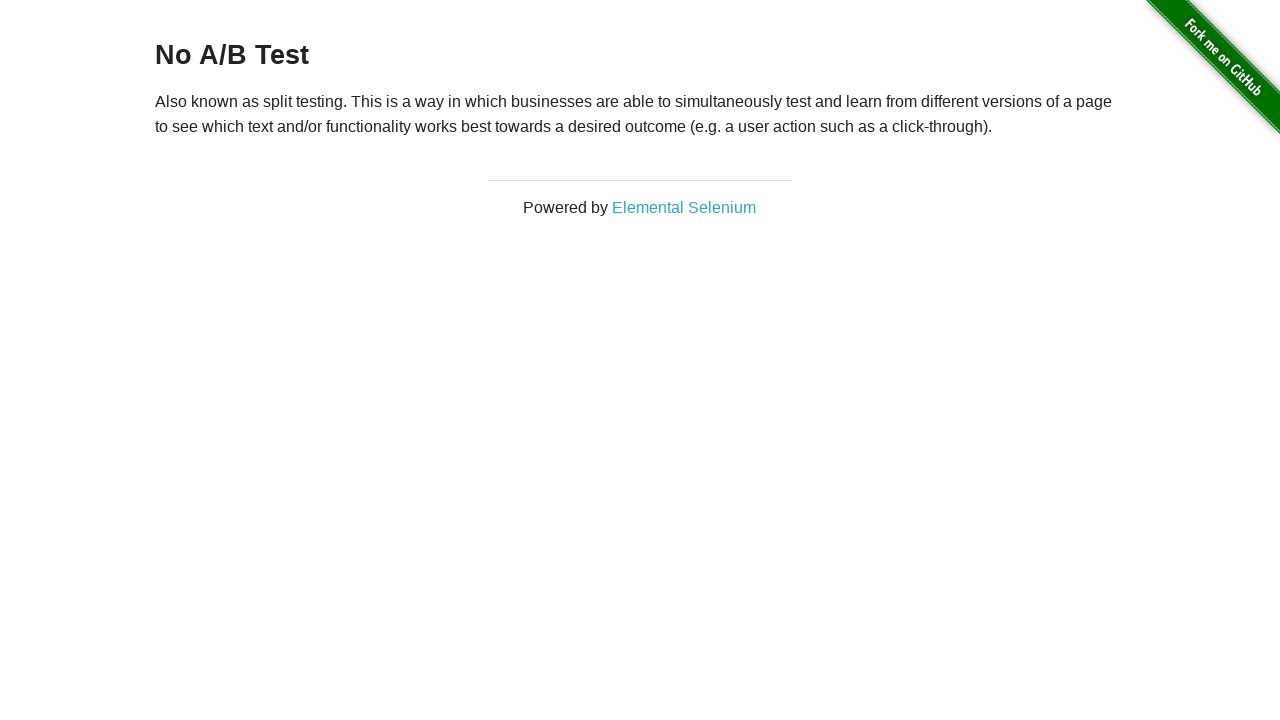

Verified that the page displays 'No A/B Test' heading, confirming opt-out was successful
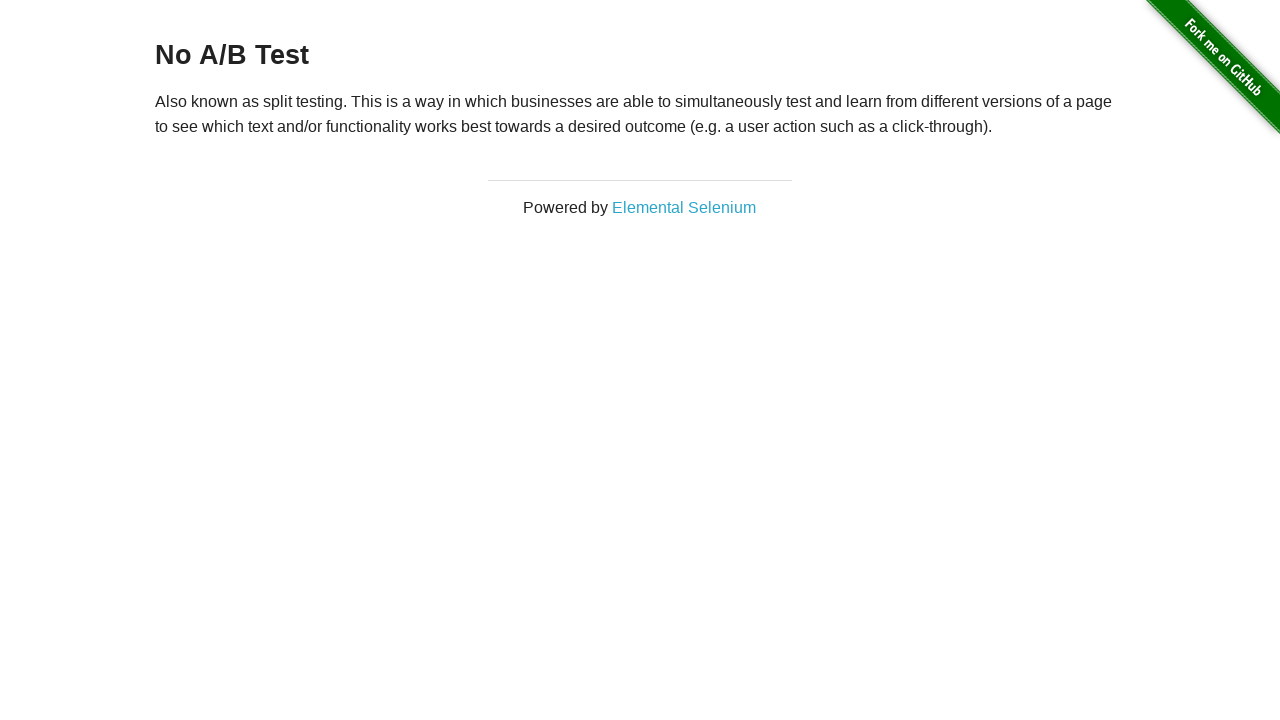

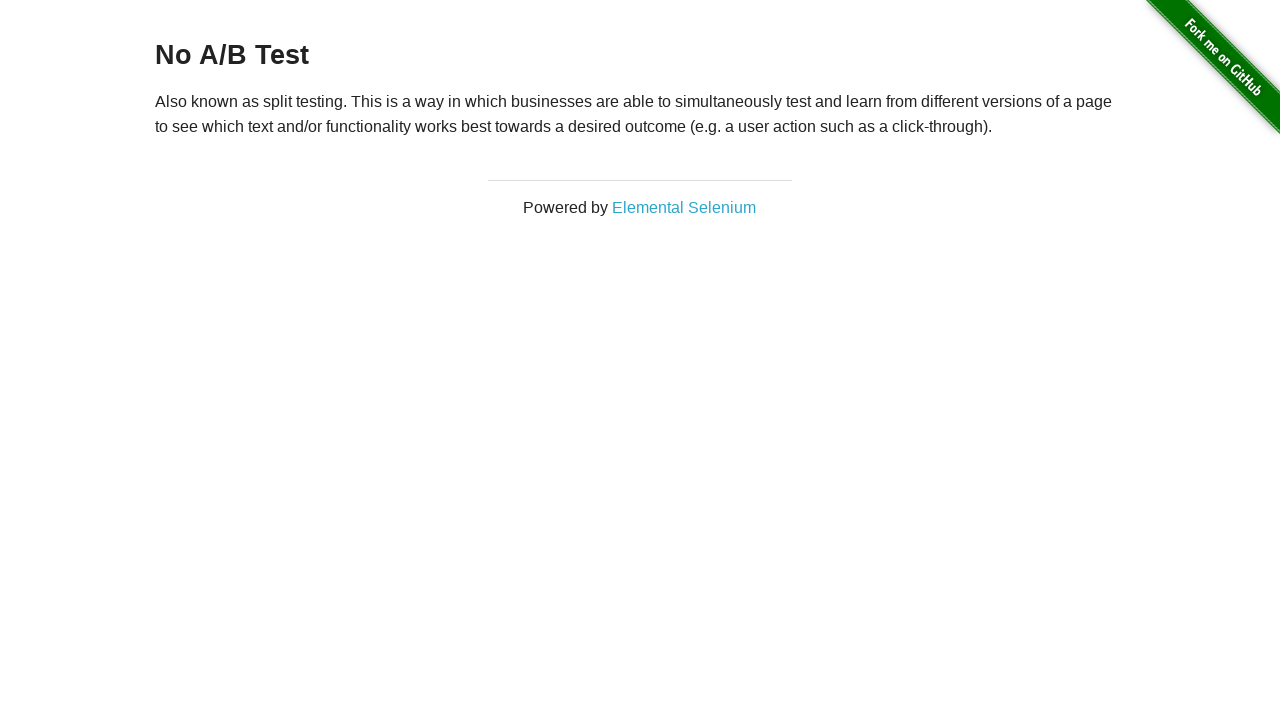